Navigates to CoinMarketCap's cryptocurrency listing page and verifies that the table with cryptocurrency data (rankings, names, symbols, market caps) is displayed.

Starting URL: https://coinmarketcap.com/all/views/all/

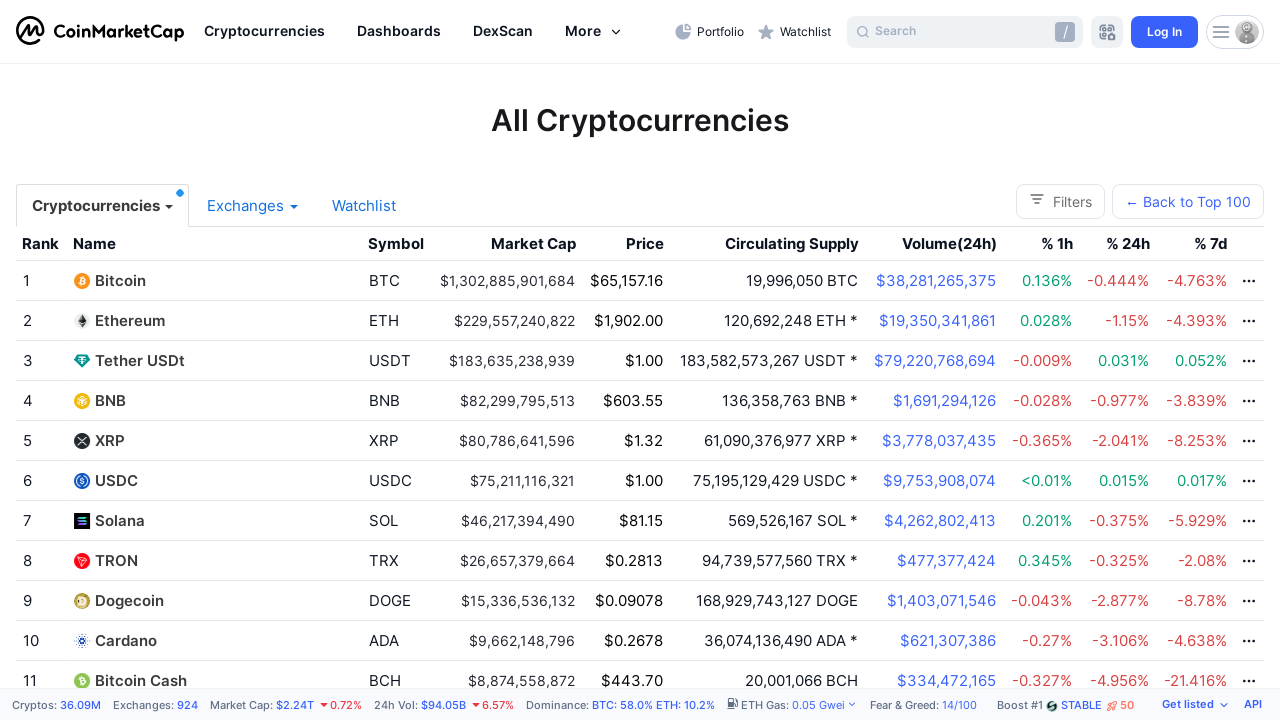

Waited for cryptocurrency ranking column to load
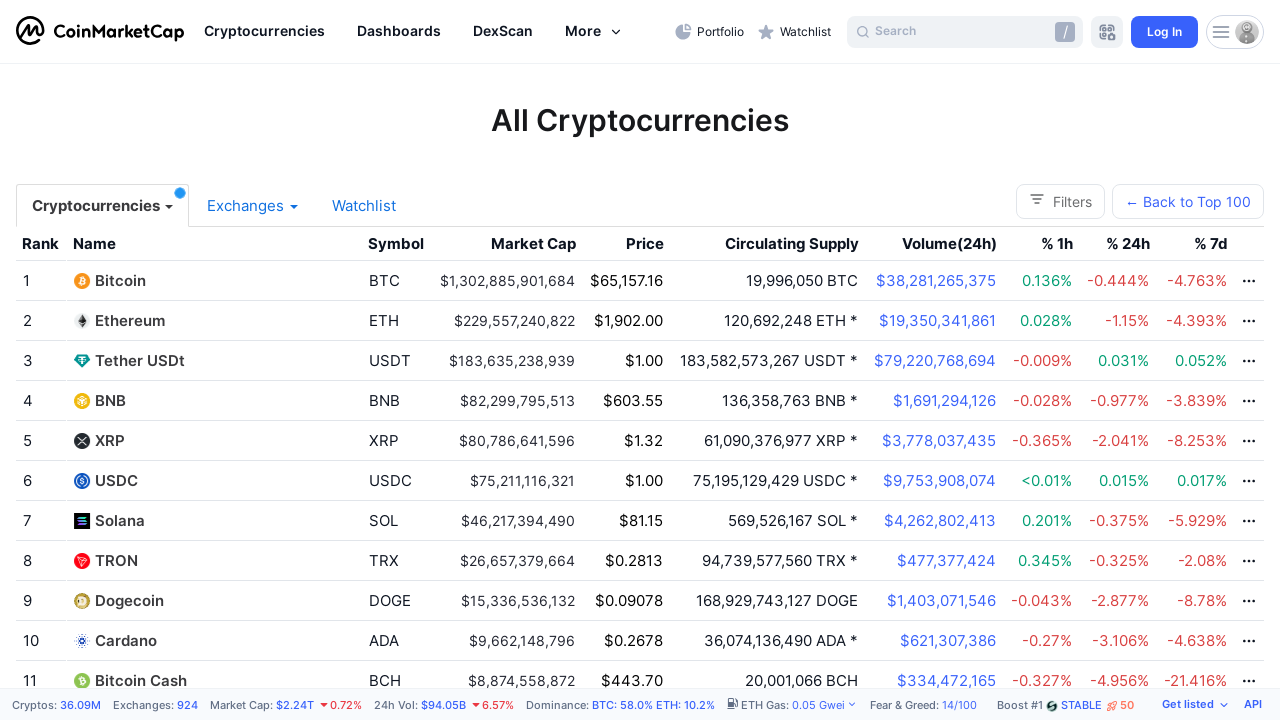

Verified cryptocurrency name column is visible
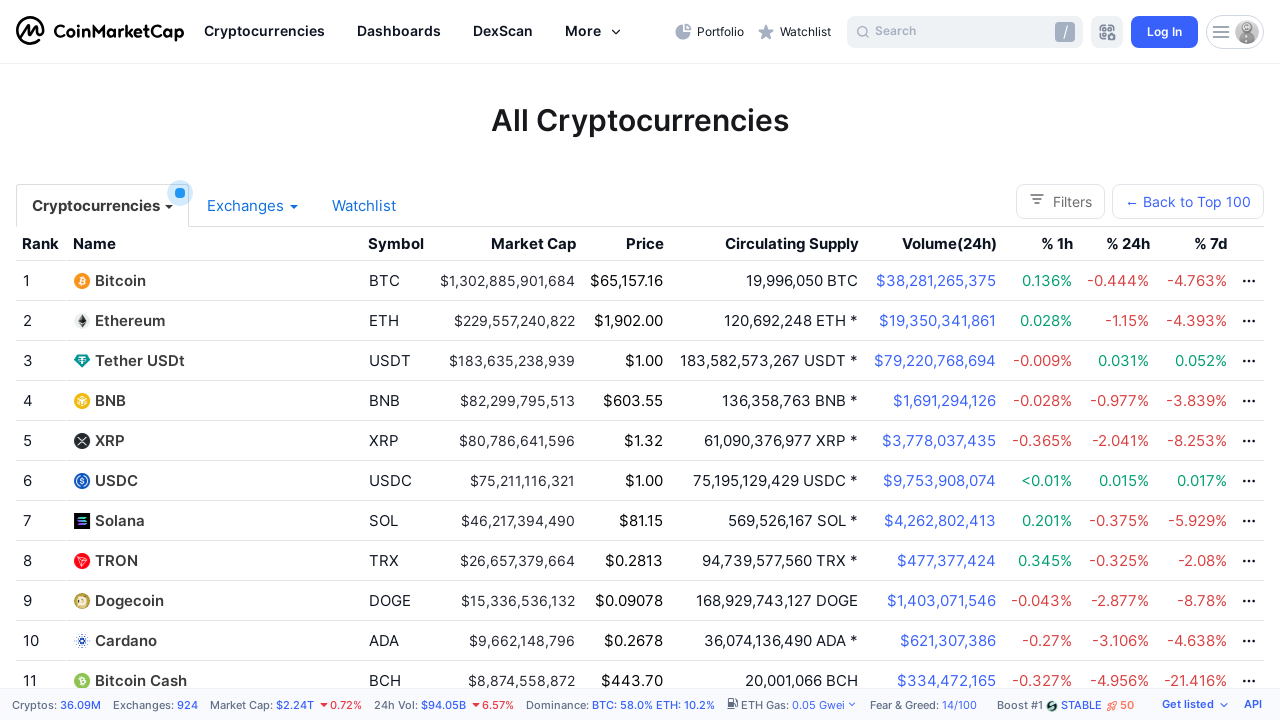

Verified cryptocurrency symbol column is visible
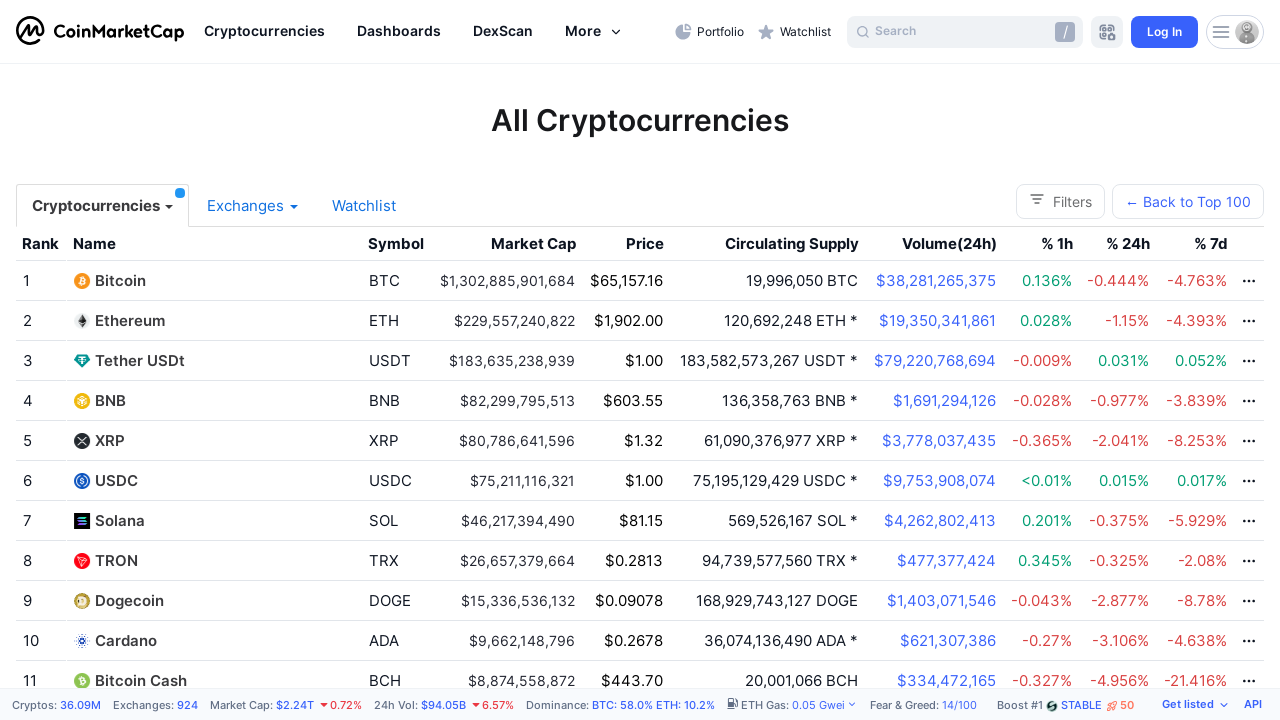

Verified market cap column is visible
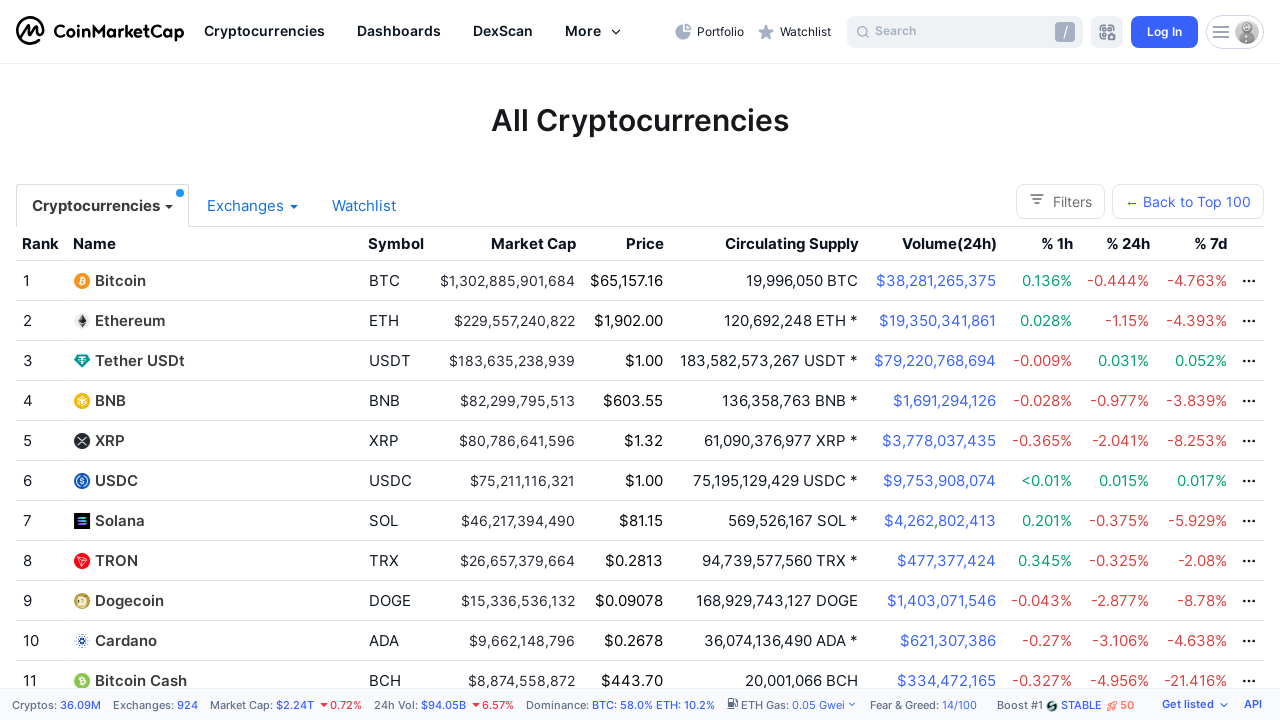

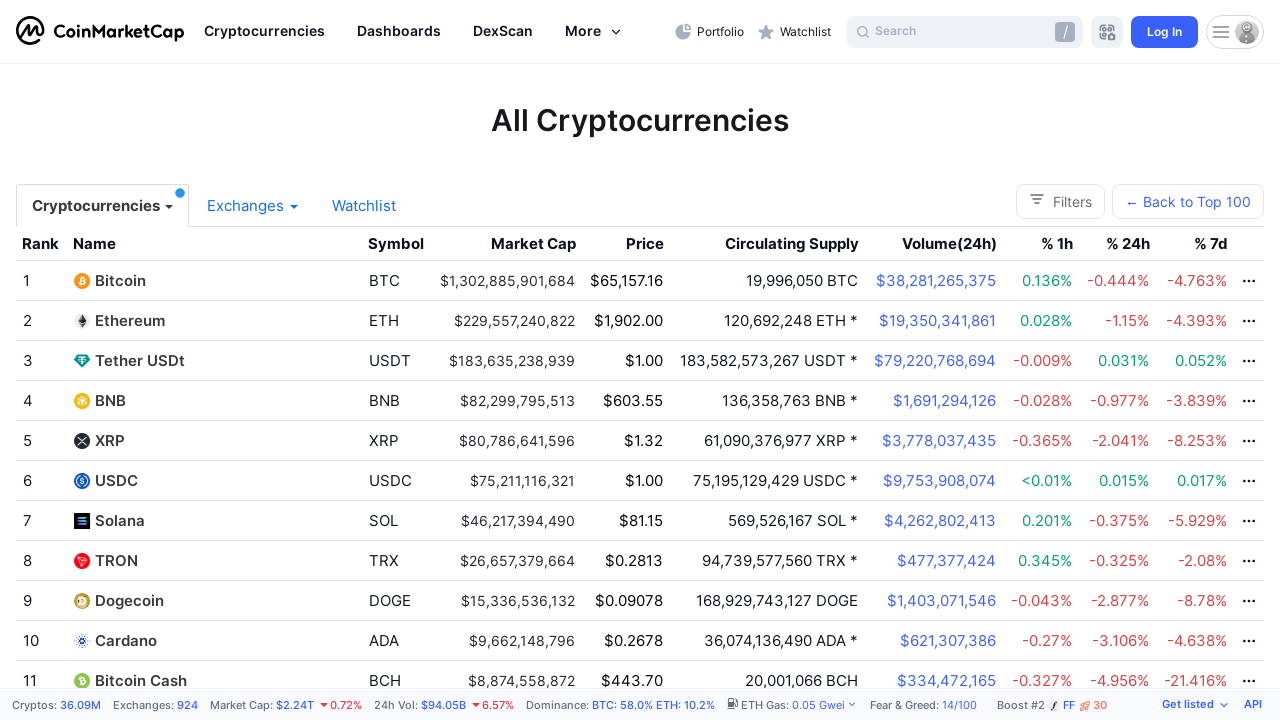